Tests checkbox handling by locating all checkboxes in the "Days" section and selecting specific checkboxes at indices 1, 3, and 6.

Starting URL: https://testautomationpractice.blogspot.com/

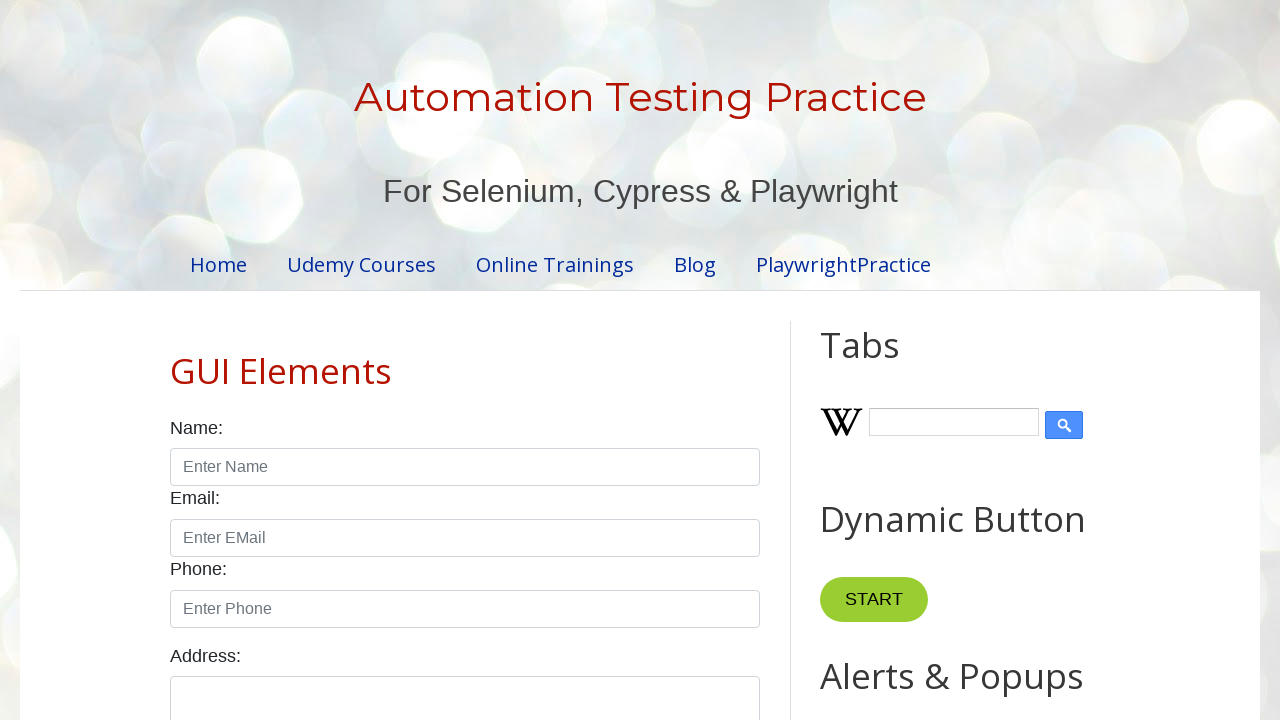

Waited for Days section checkboxes to load
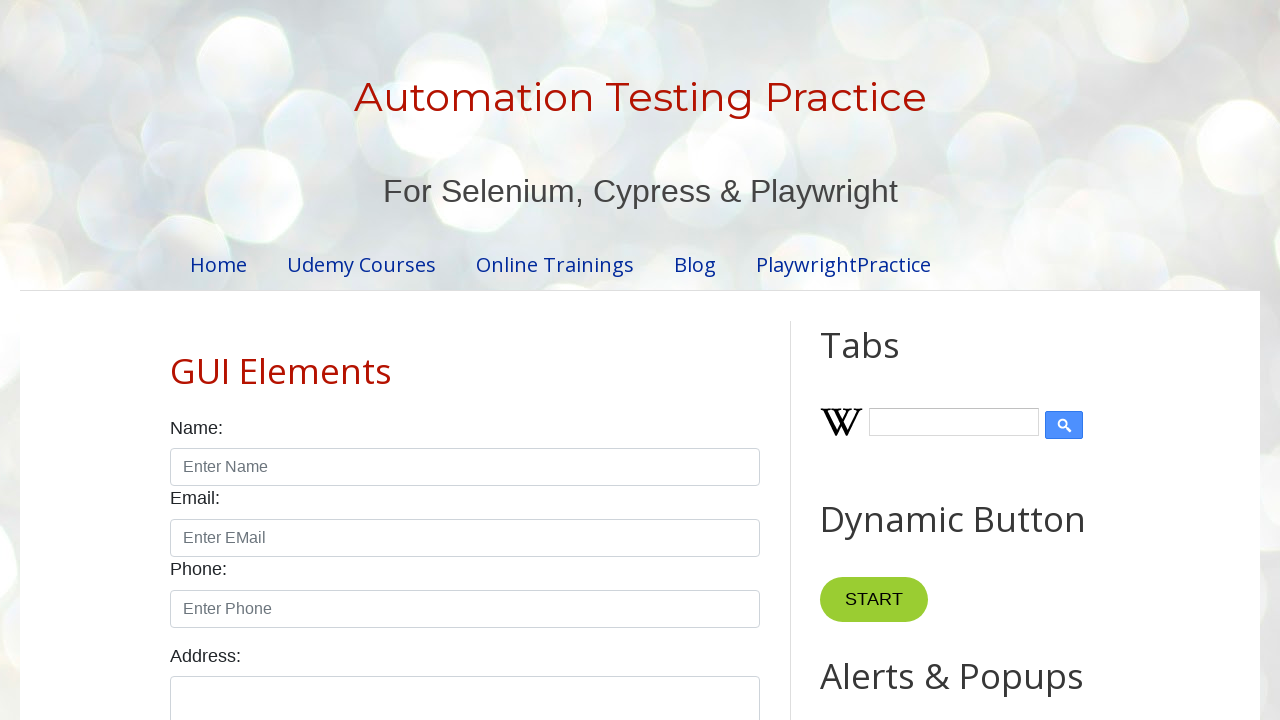

Located all checkboxes in the Days section
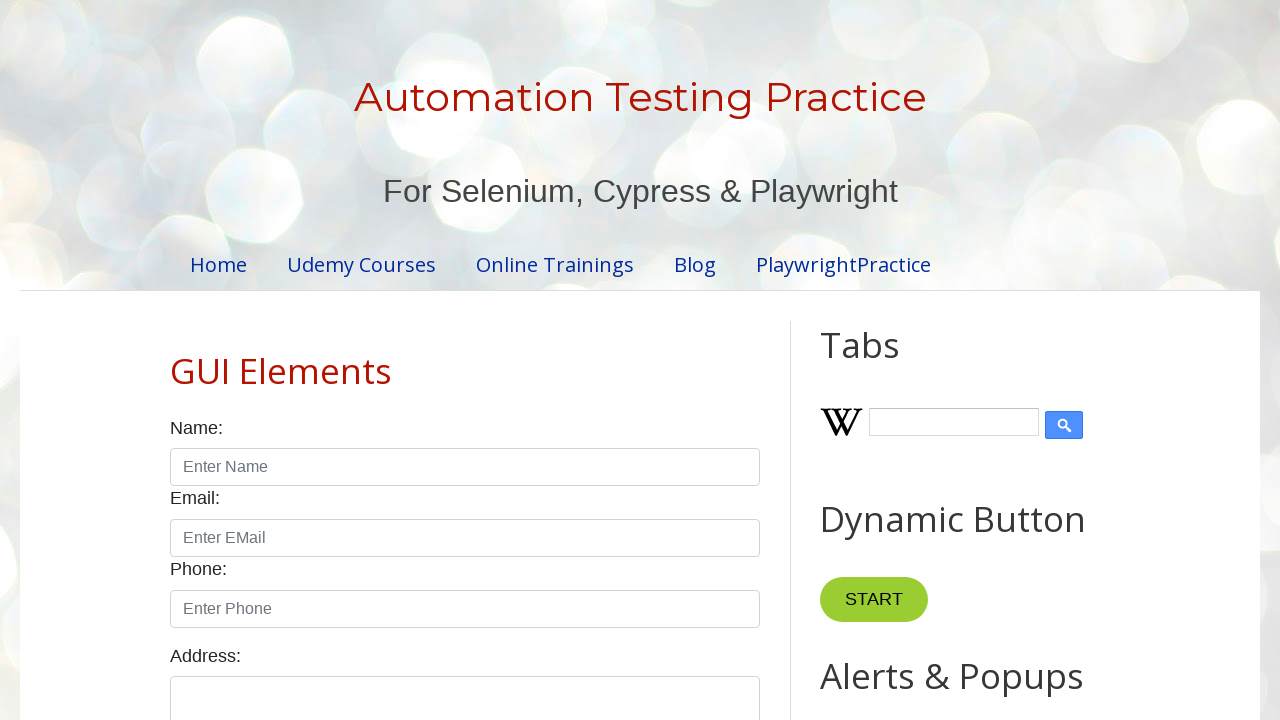

Found 7 checkboxes in Days section
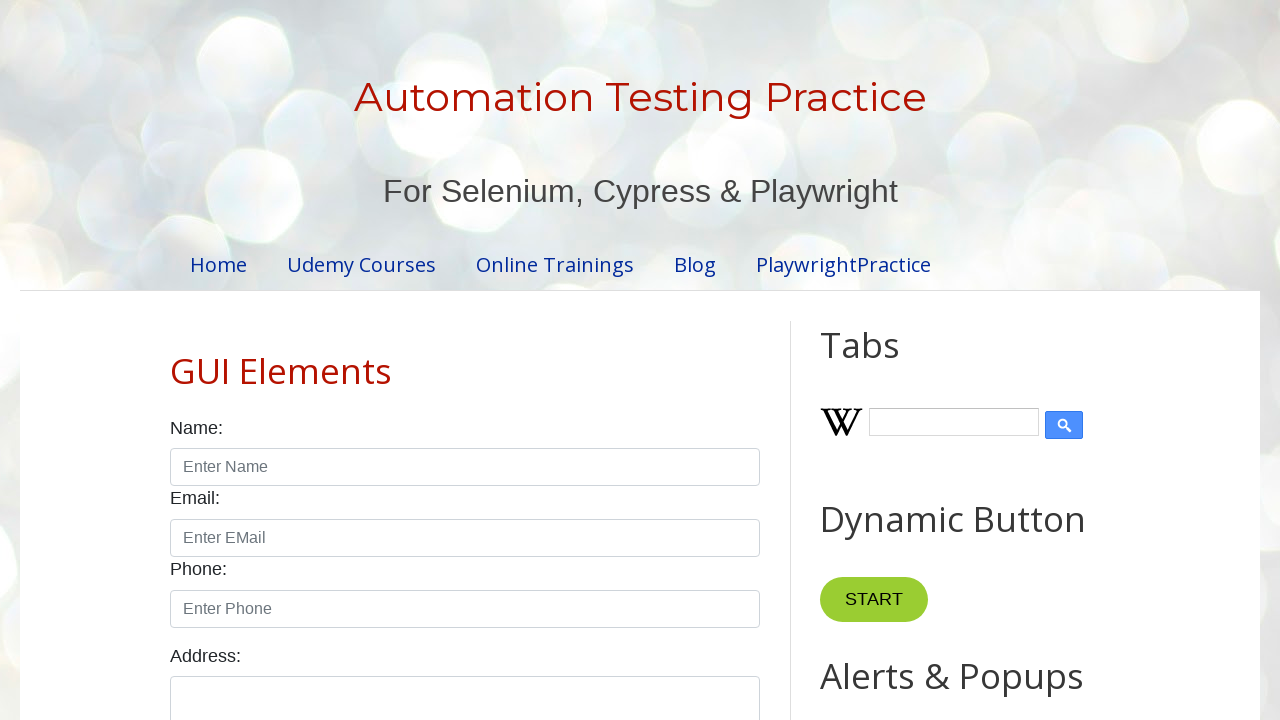

Clicked checkbox at index 1 at (307, 360) on xpath=//label[text()='Days:']/parent::div/child::div >> nth=1
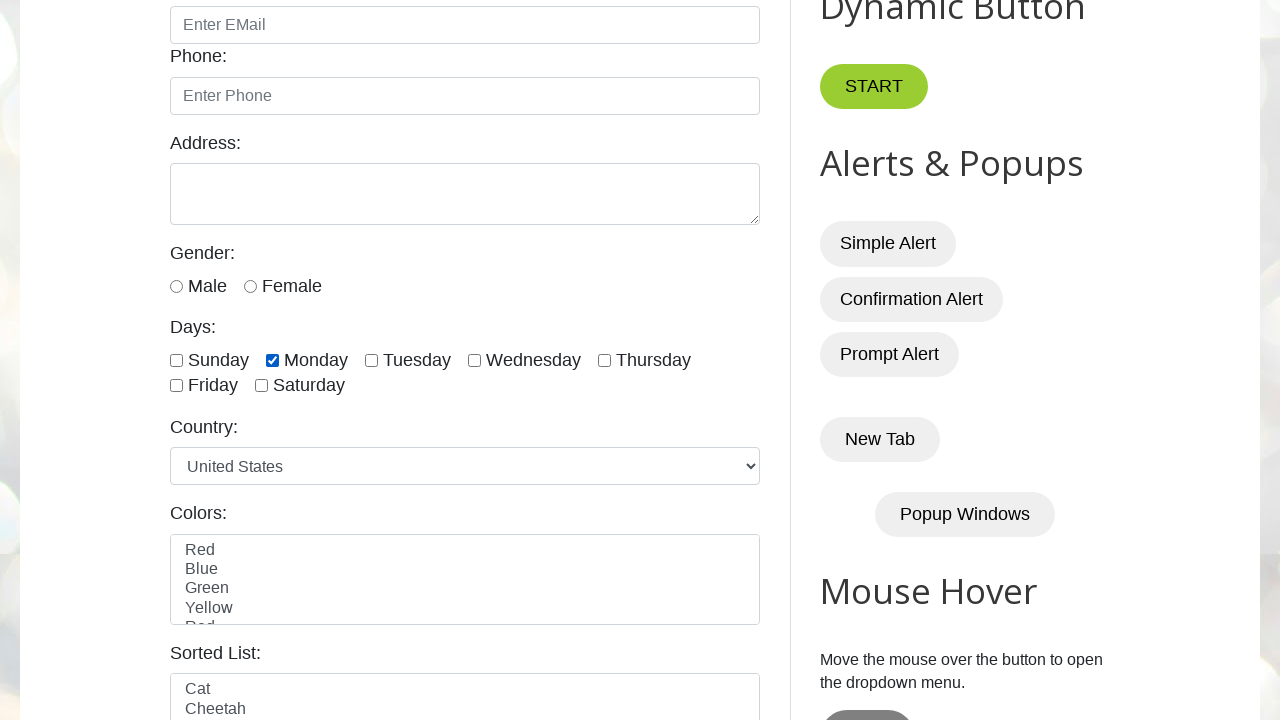

Clicked checkbox at index 3 at (524, 360) on xpath=//label[text()='Days:']/parent::div/child::div >> nth=3
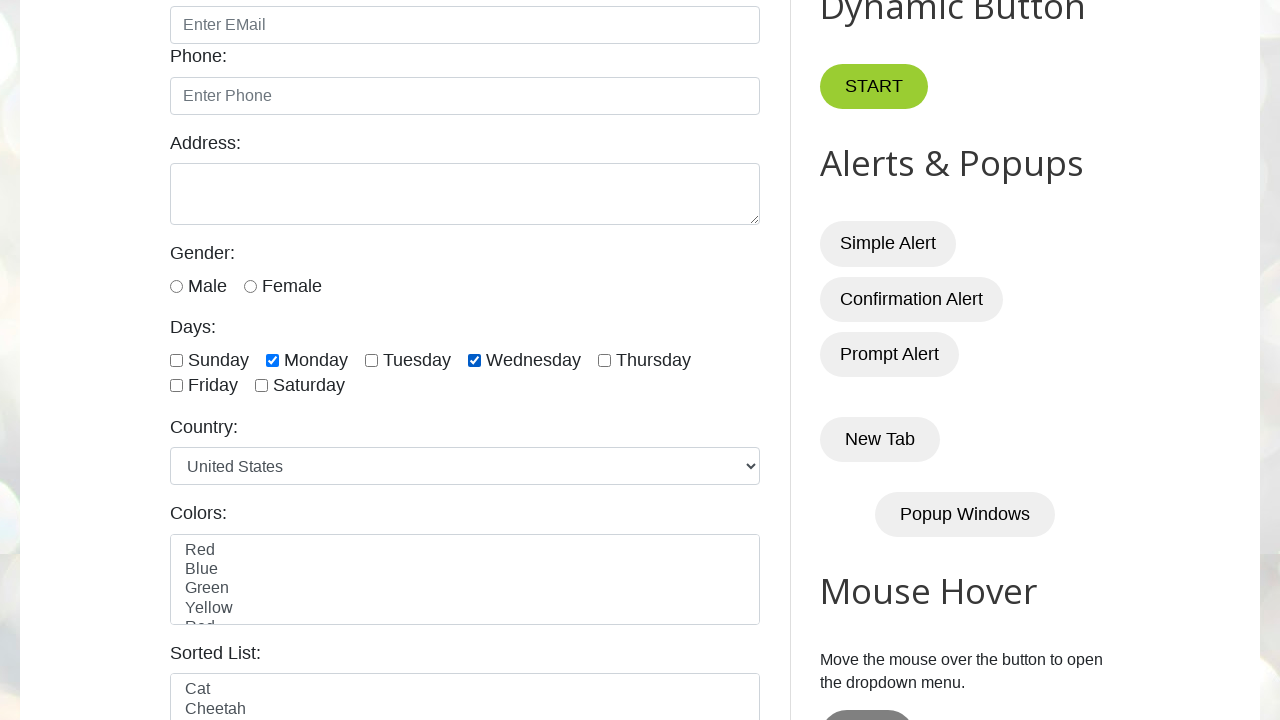

Clicked checkbox at index 6 at (300, 386) on xpath=//label[text()='Days:']/parent::div/child::div >> nth=6
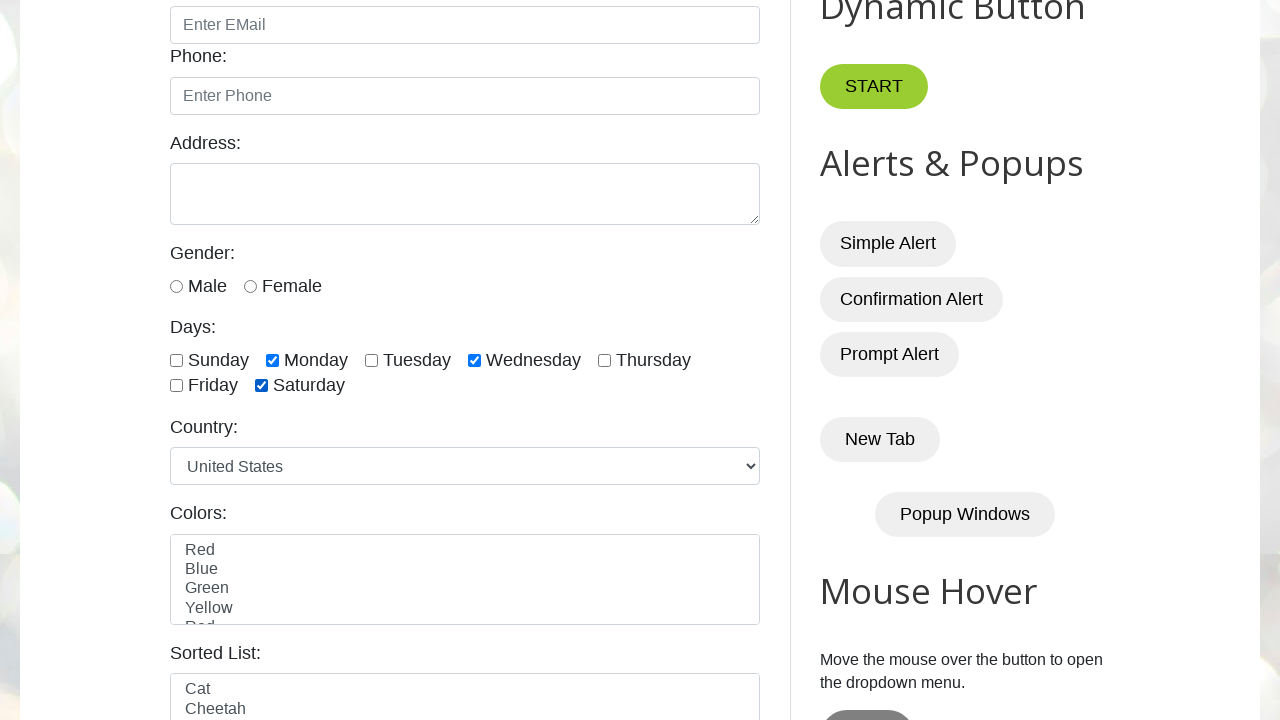

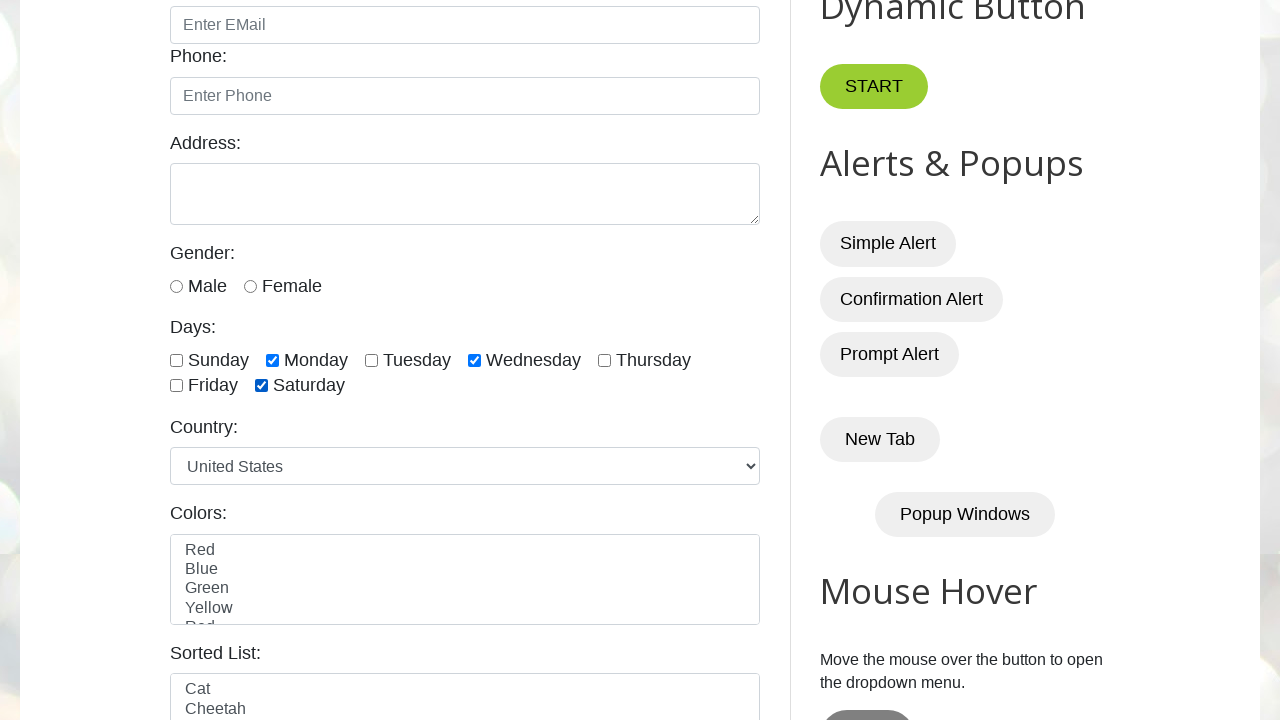